Presses Enter on an age input field and verifies an error message is displayed

Starting URL: https://leafground.com/input.xhtml

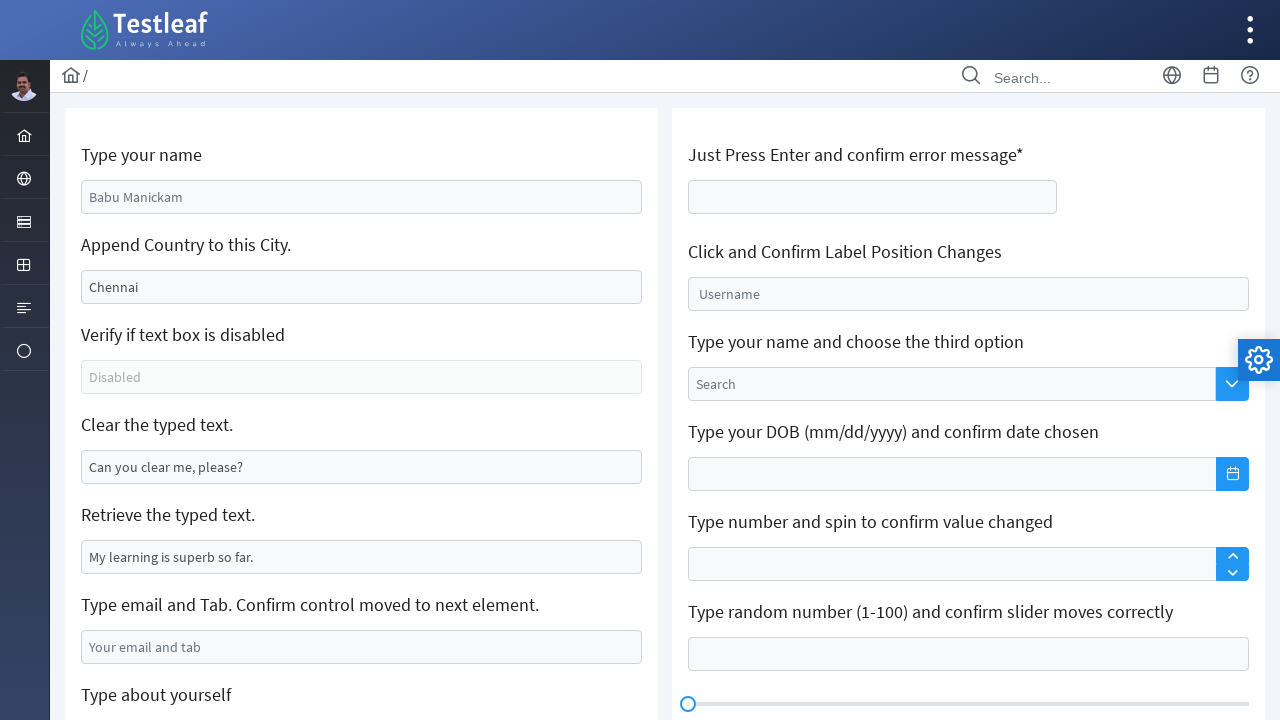

Pressed Enter on age input field on #j_idt106\:thisform\:age
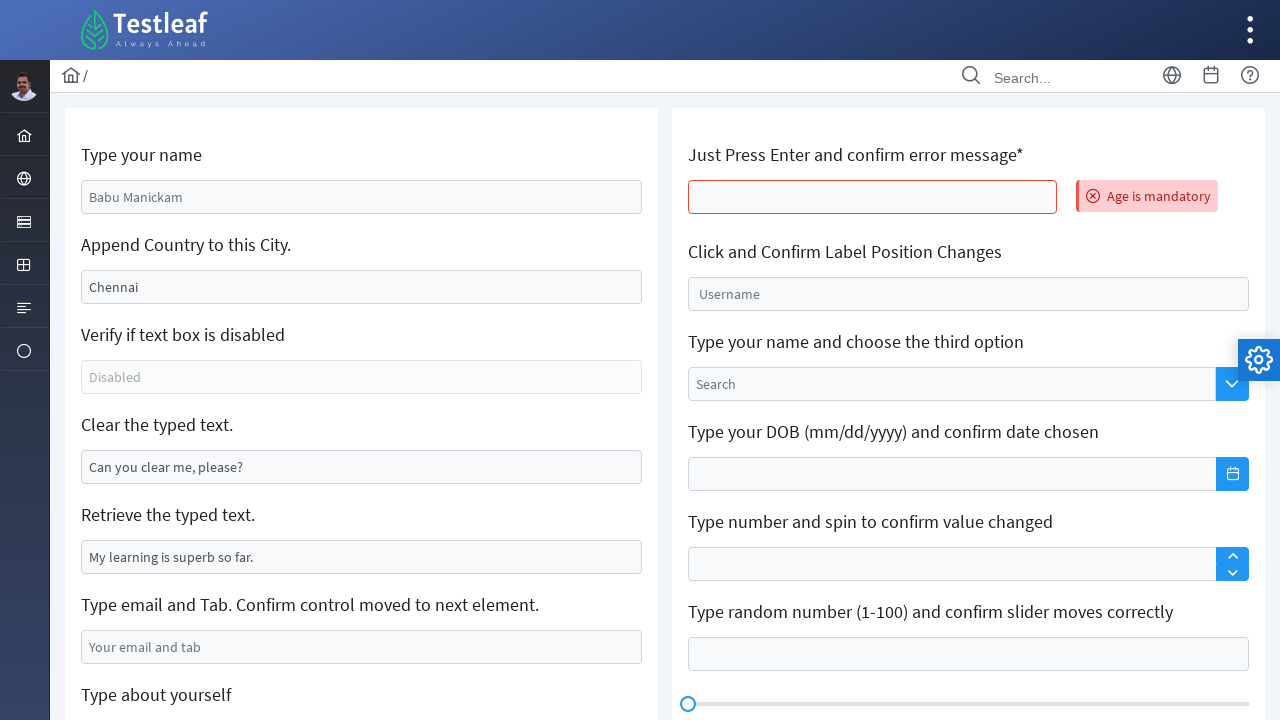

Verified error message is visible
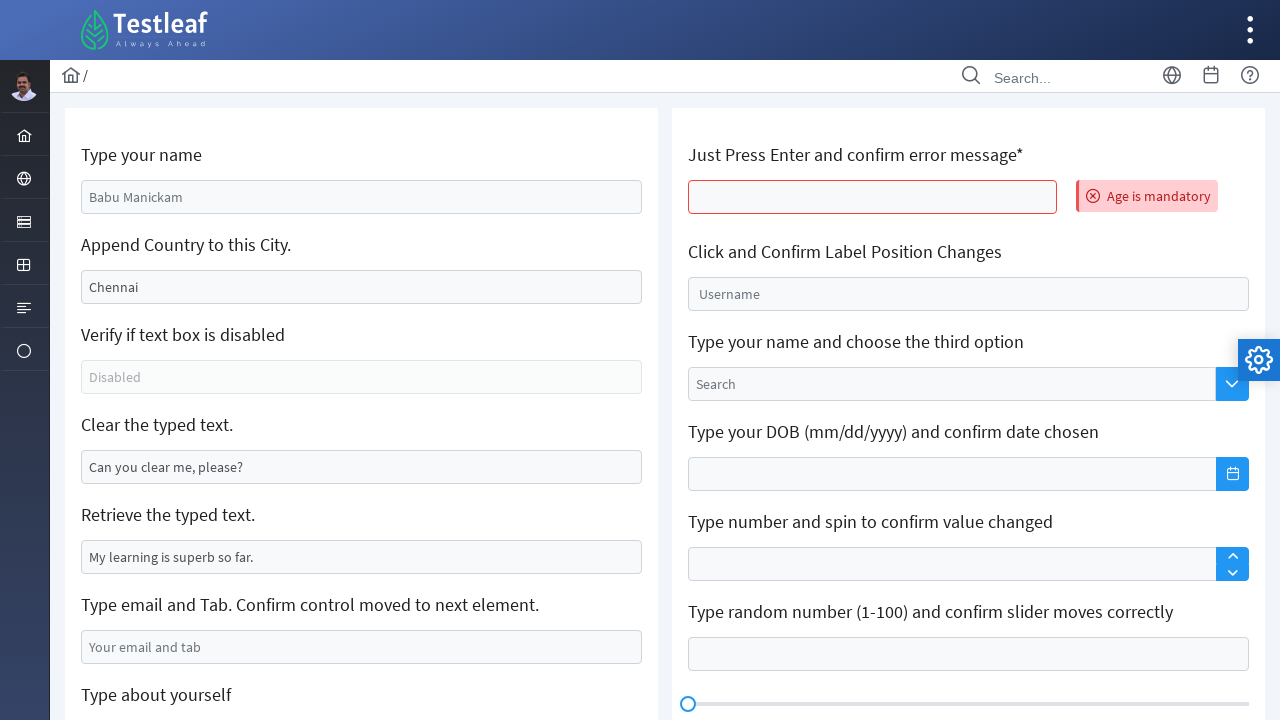

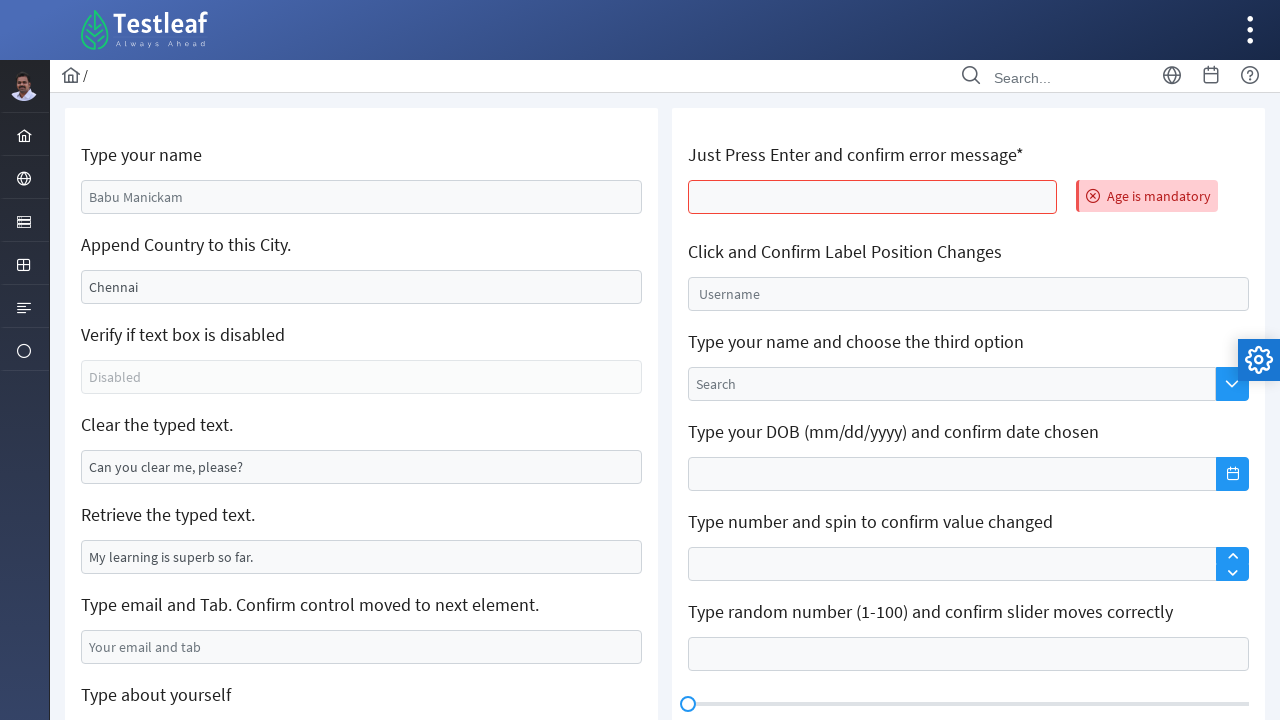